Navigates to the Rahul Shetty Academy Automation Practice page and verifies the page loads successfully by checking for page content.

Starting URL: https://rahulshettyacademy.com/AutomationPractice/

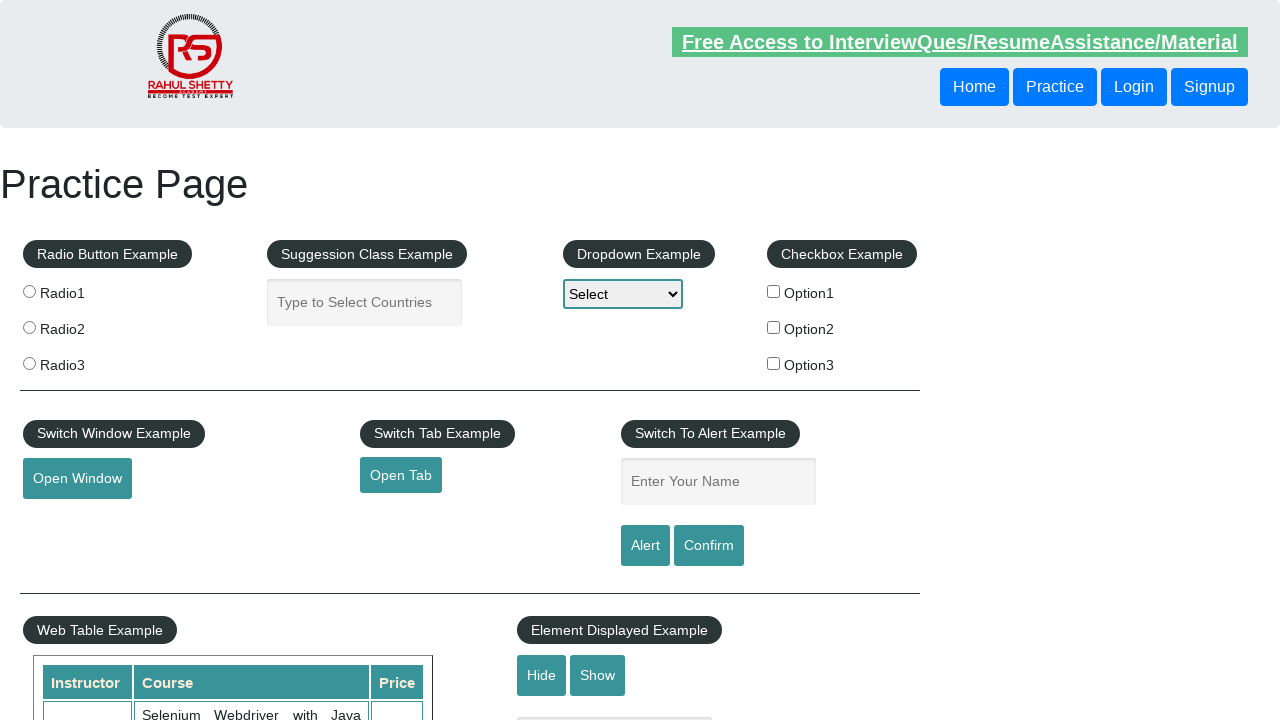

Waited for h1 element to load on the page
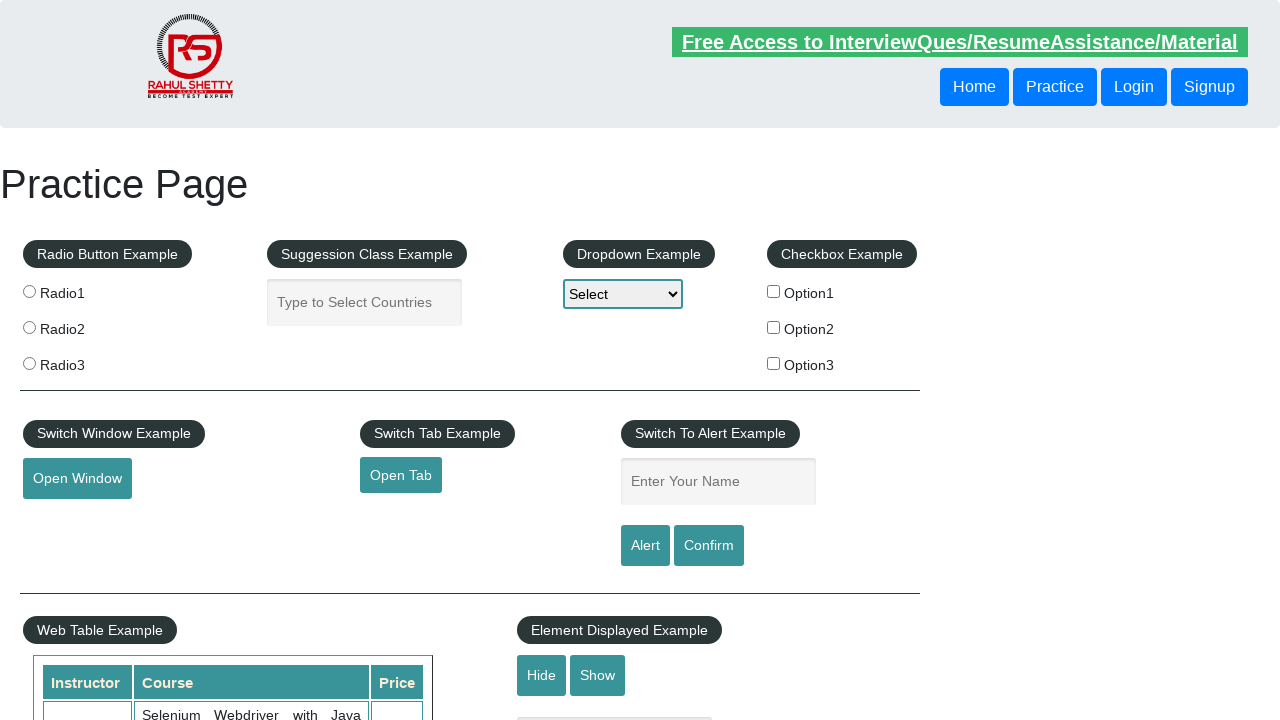

Retrieved page title: Practice Page
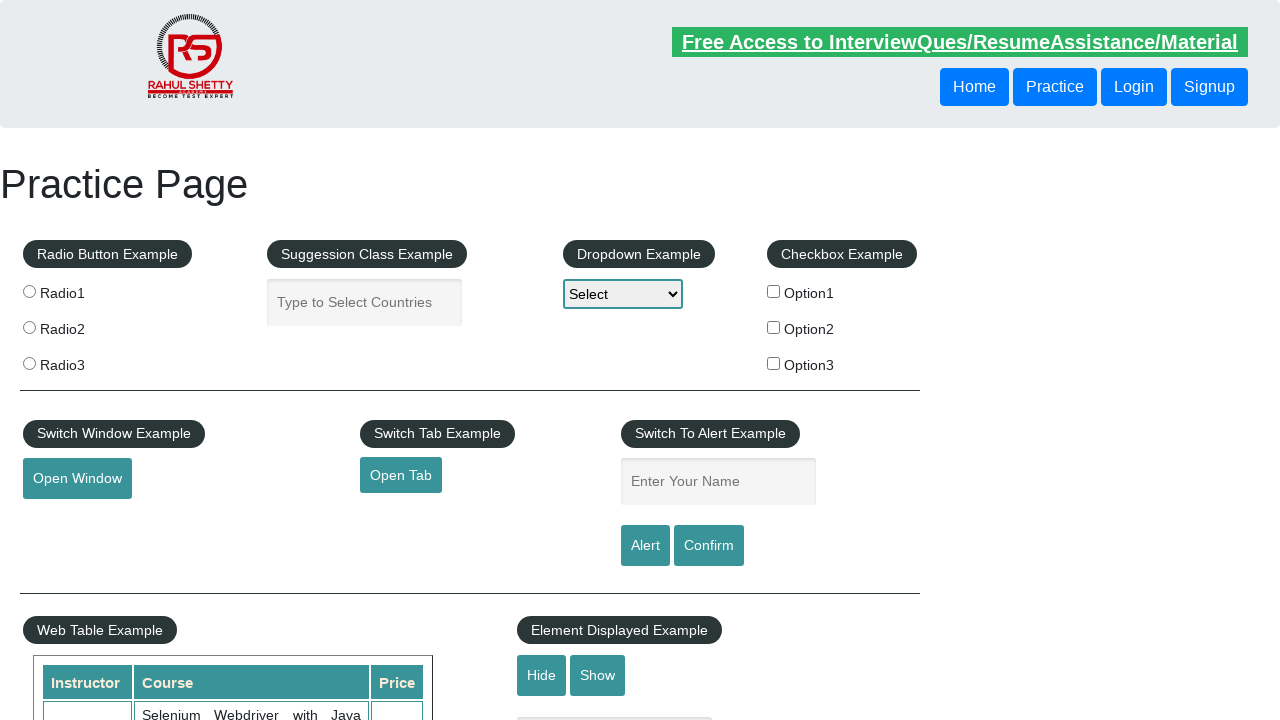

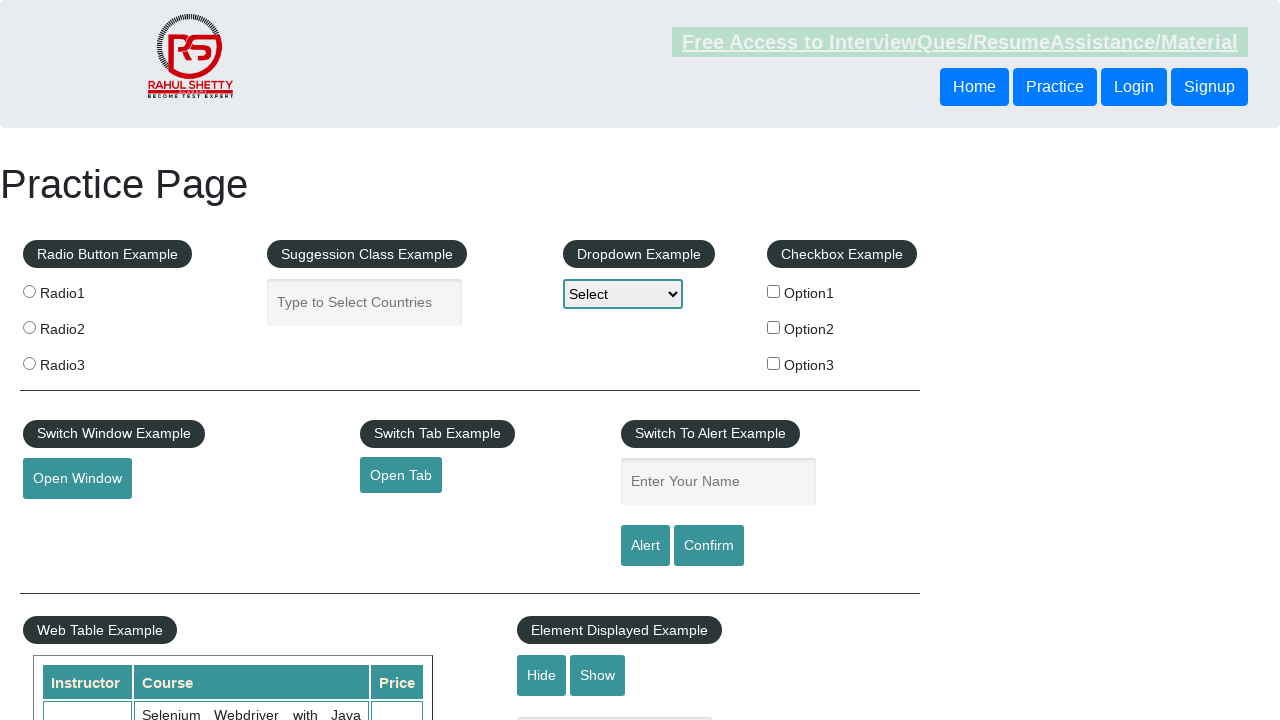